Tests registration form by filling first name, last name, and address fields

Starting URL: http://demo.automationtesting.in/Register.html

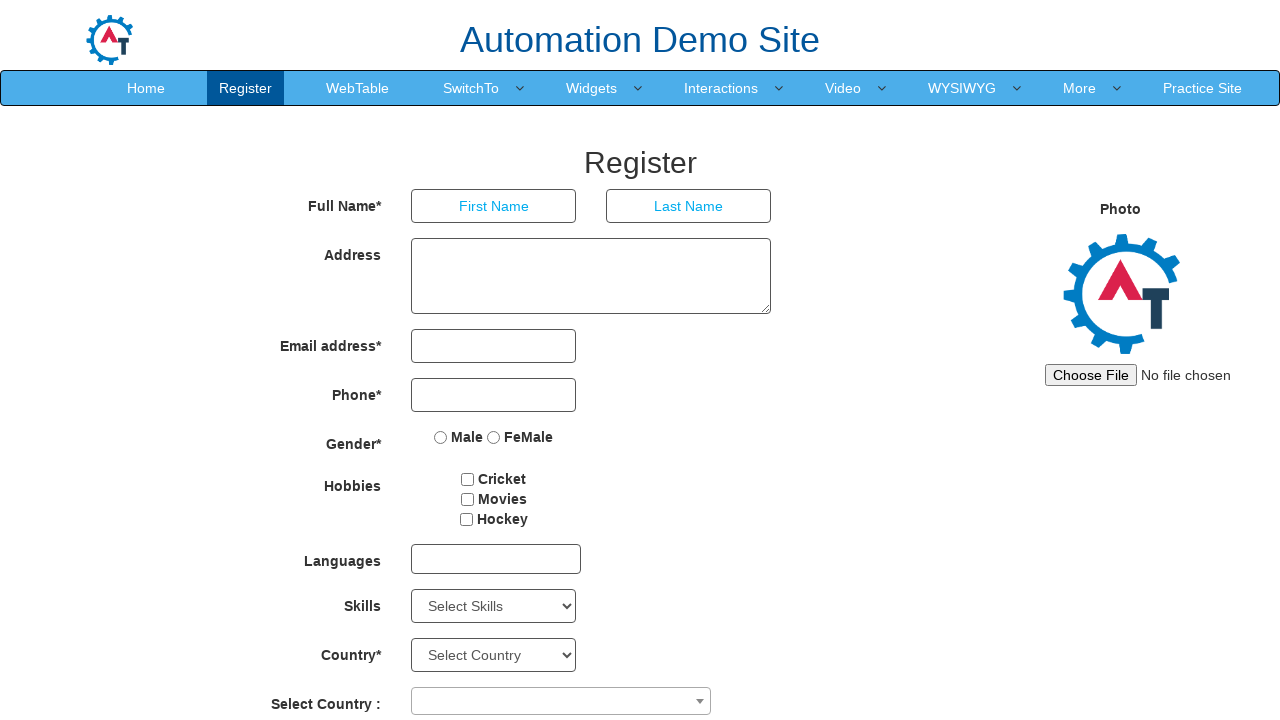

Filled first name field with 'karthi' on (//input[@type='text'])[1]
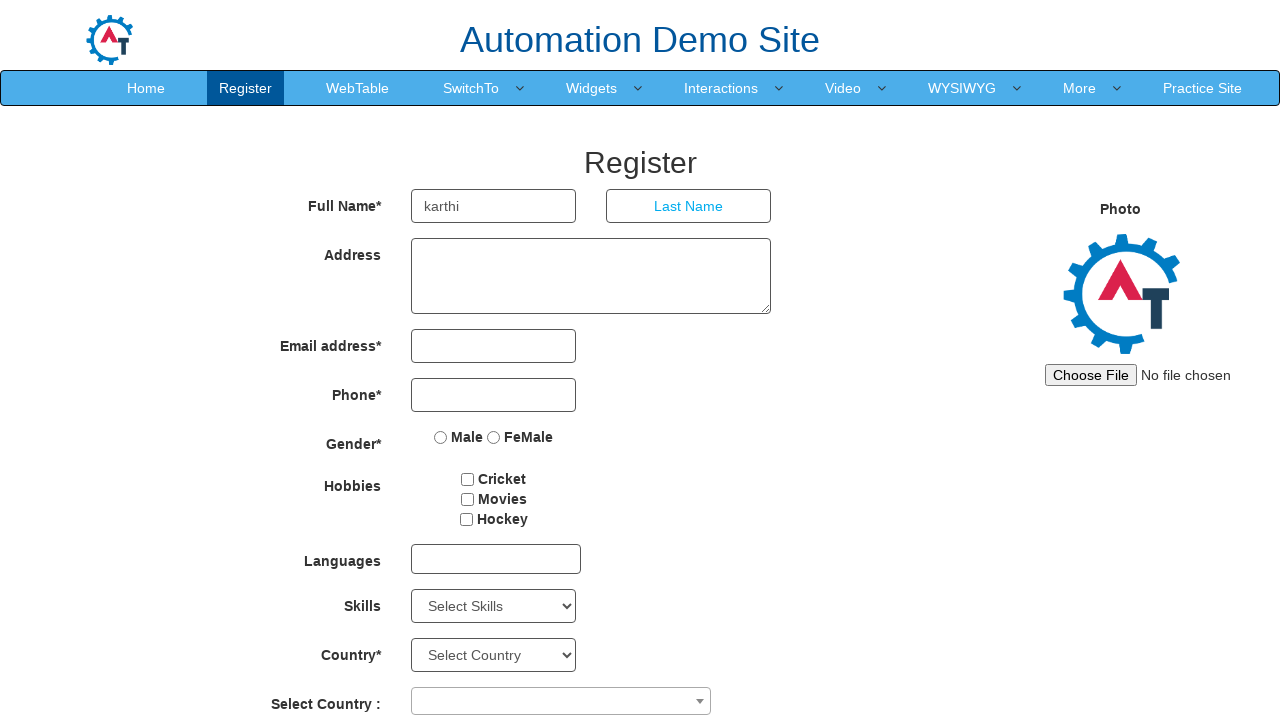

Filled last name field with 'C' on (//input[@type='text'])[2]
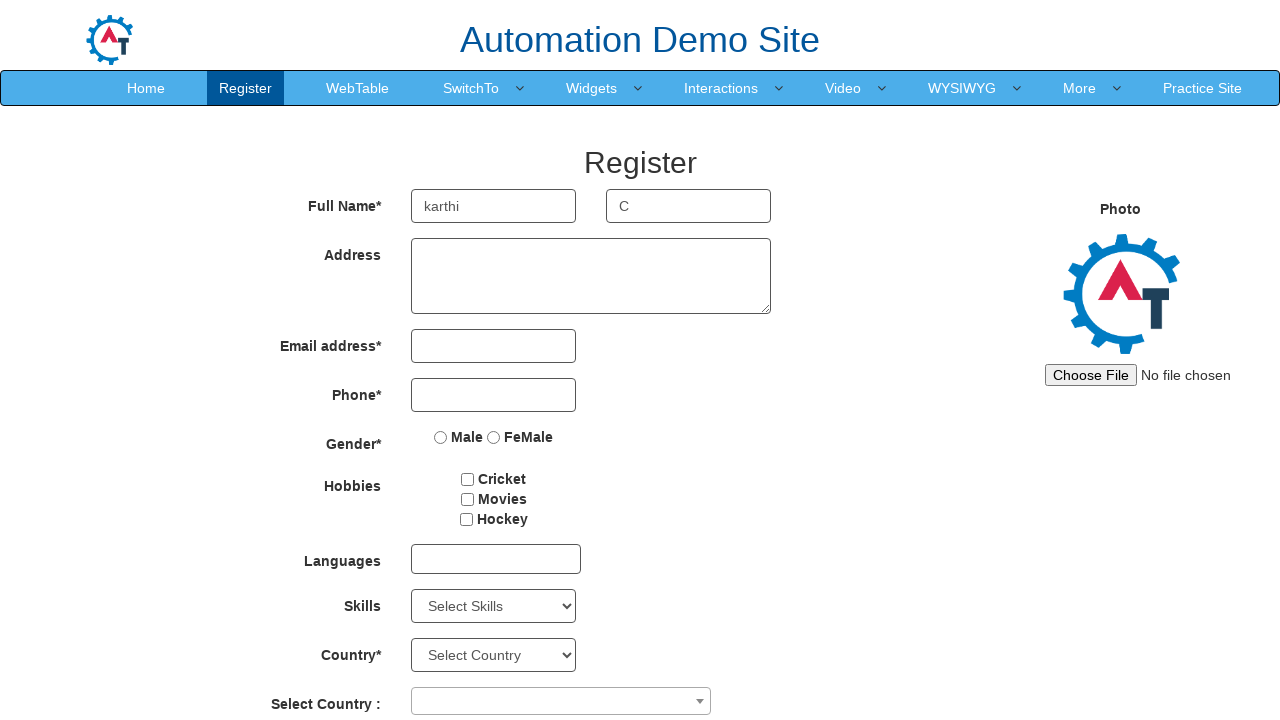

Filled address field with 'Chennai' on //textarea[@ng-model='Adress']
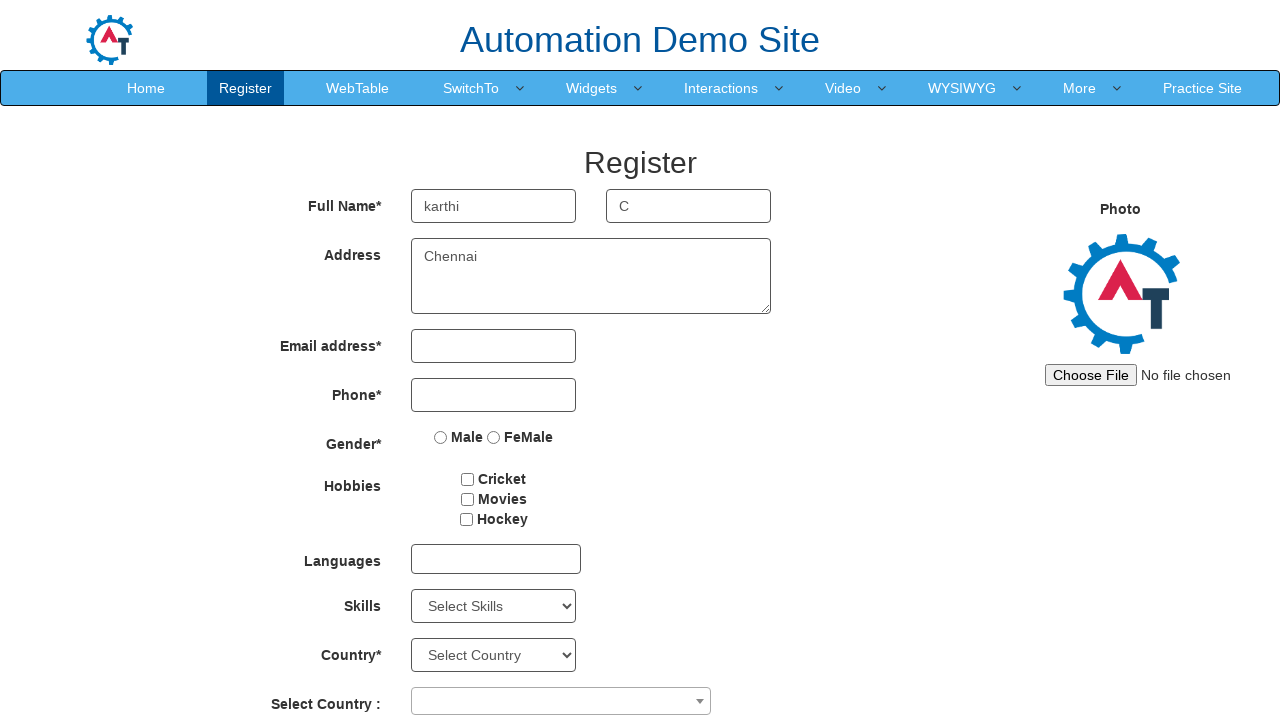

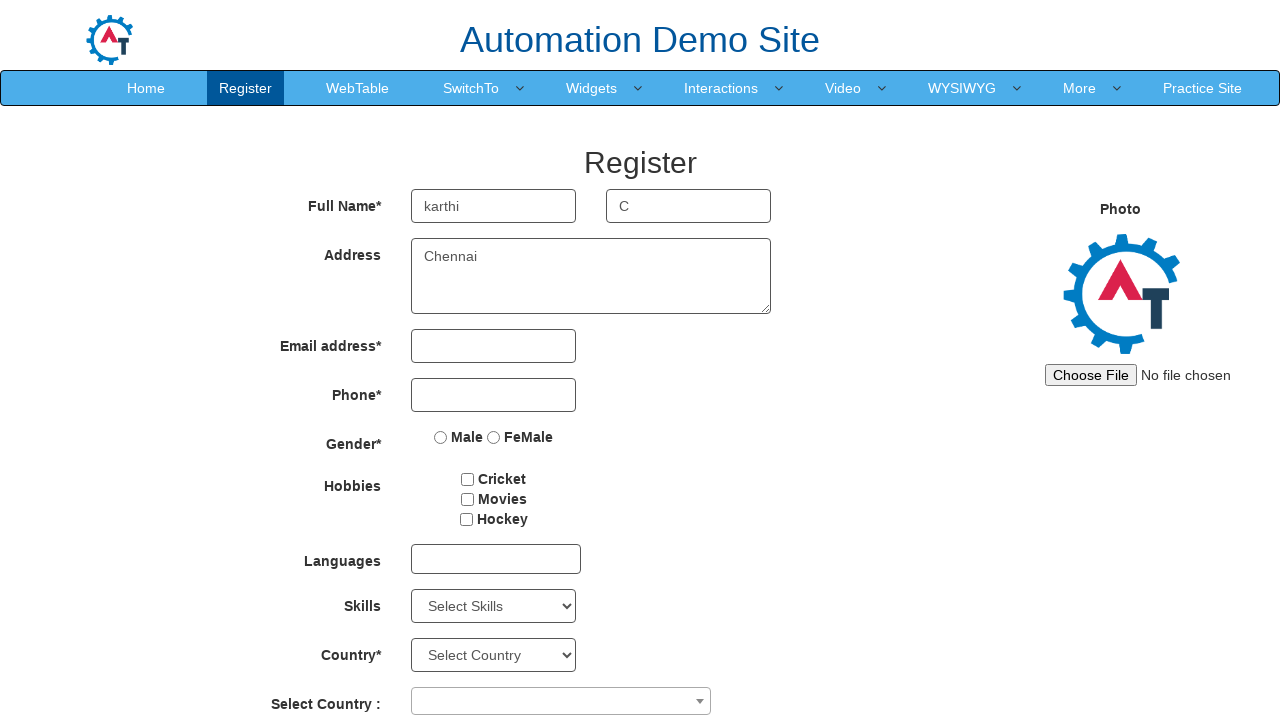